Tests drag and drop functionality by dragging an element from one container to another on a practice website

Starting URL: https://grotechminds.com/drag-and-drop/

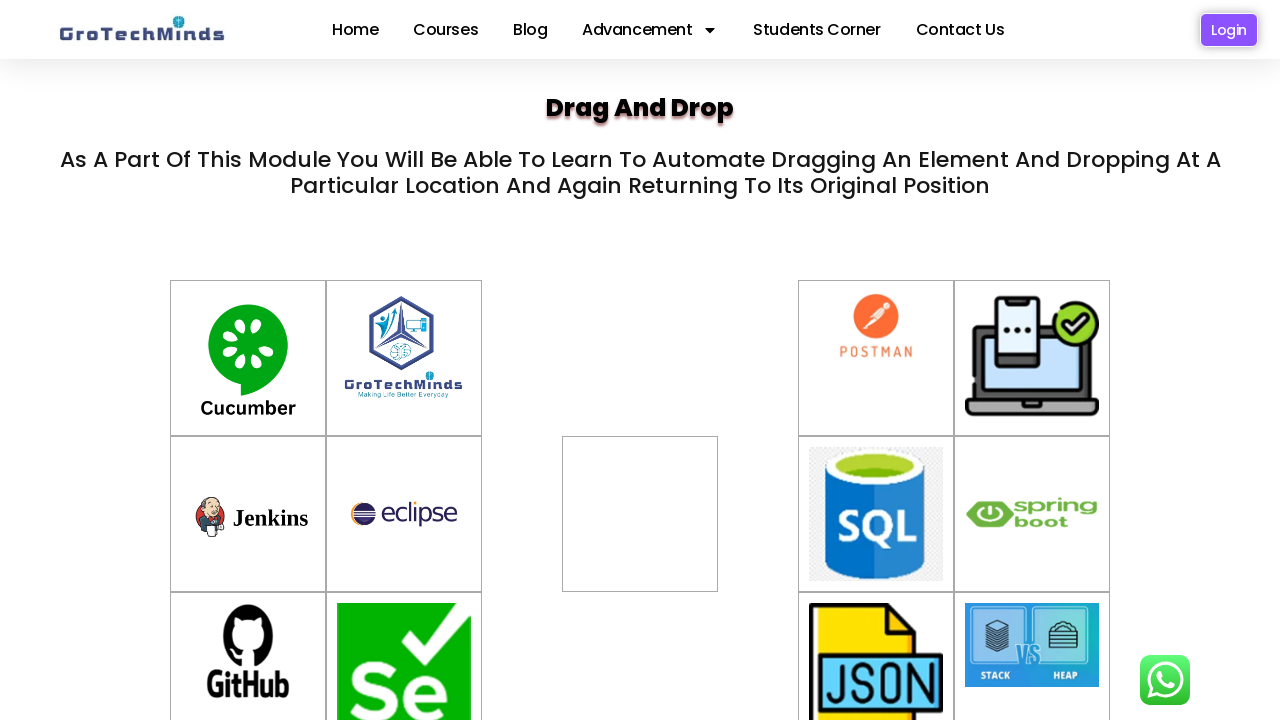

Waited for draggable container element to be visible
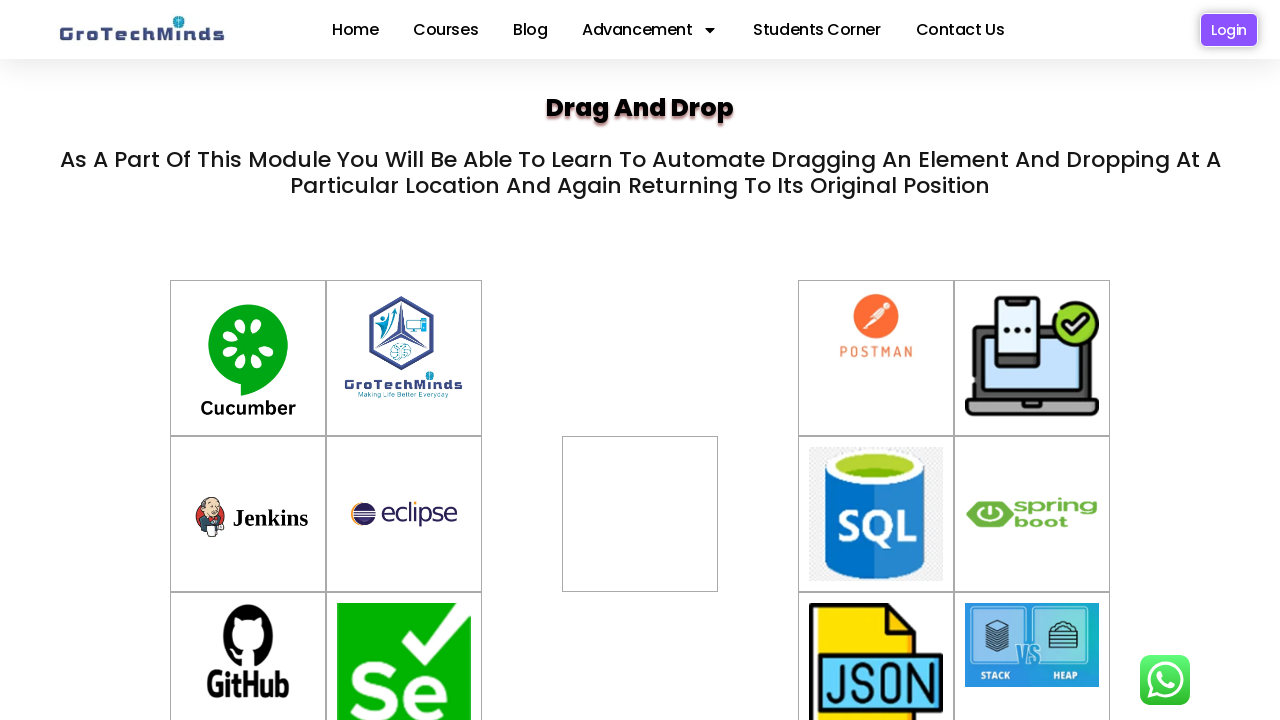

Waited for drop target element to be visible
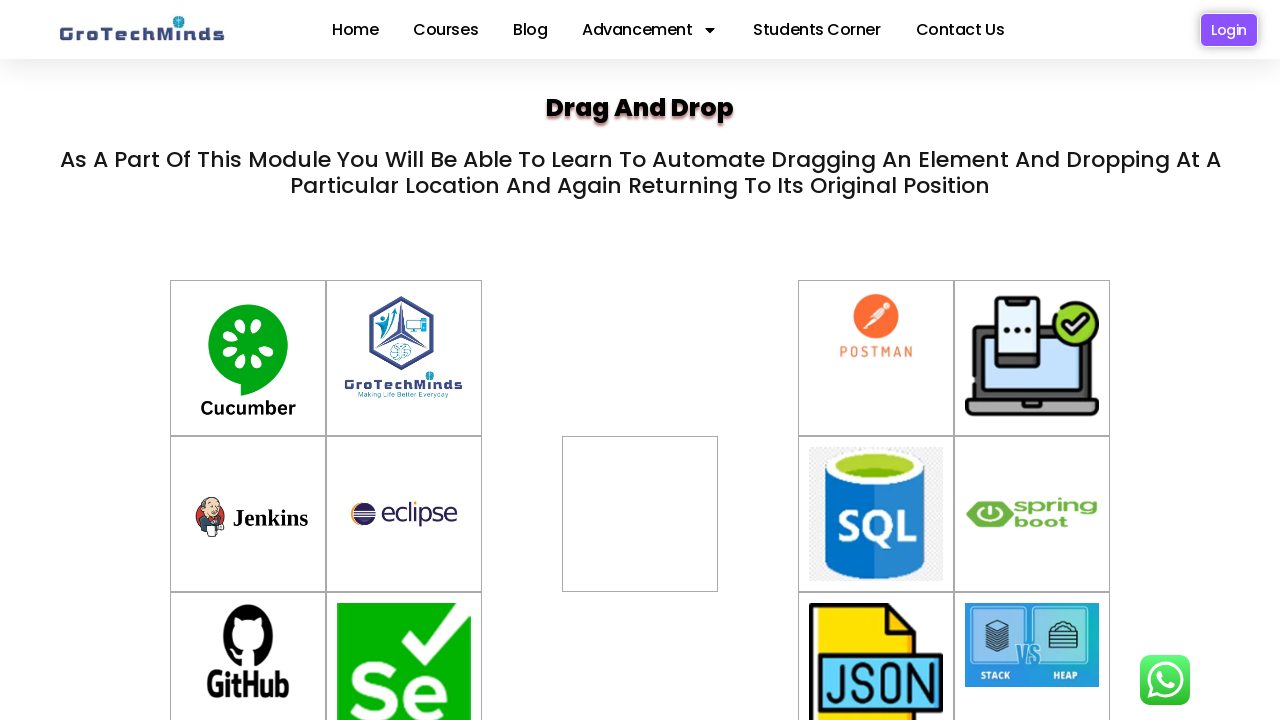

Located source element for dragging
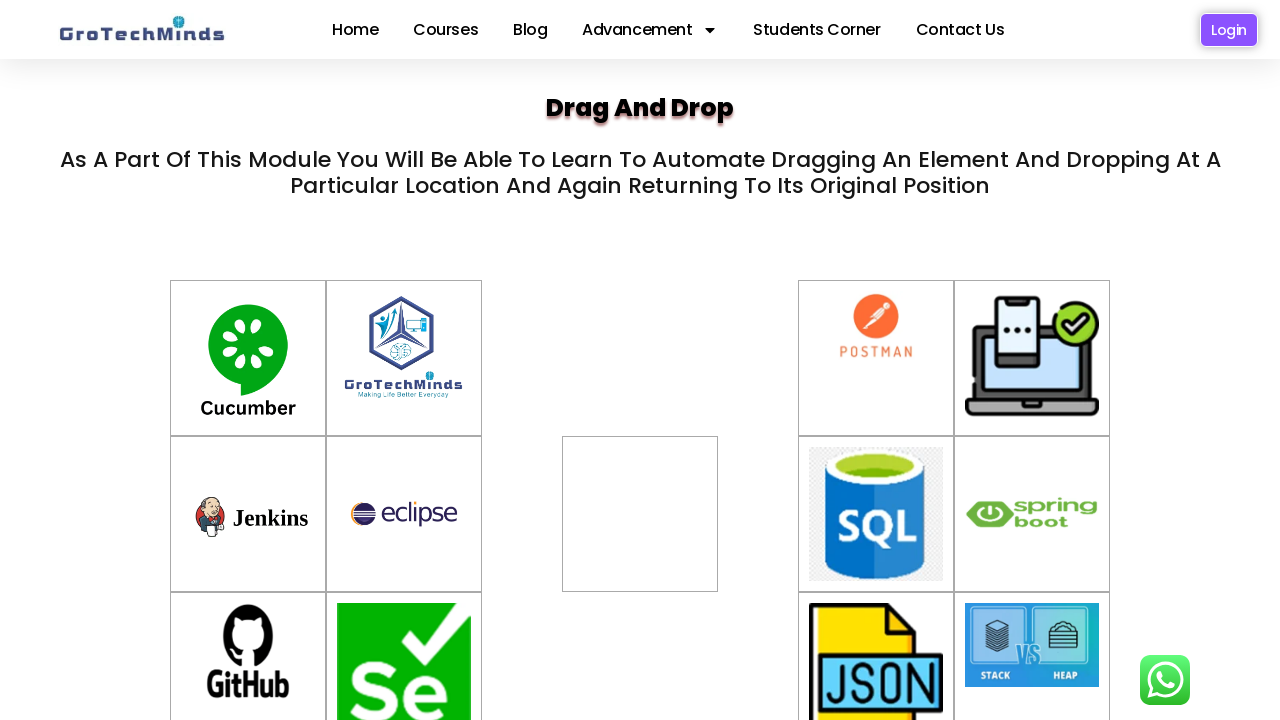

Located target element for dropping
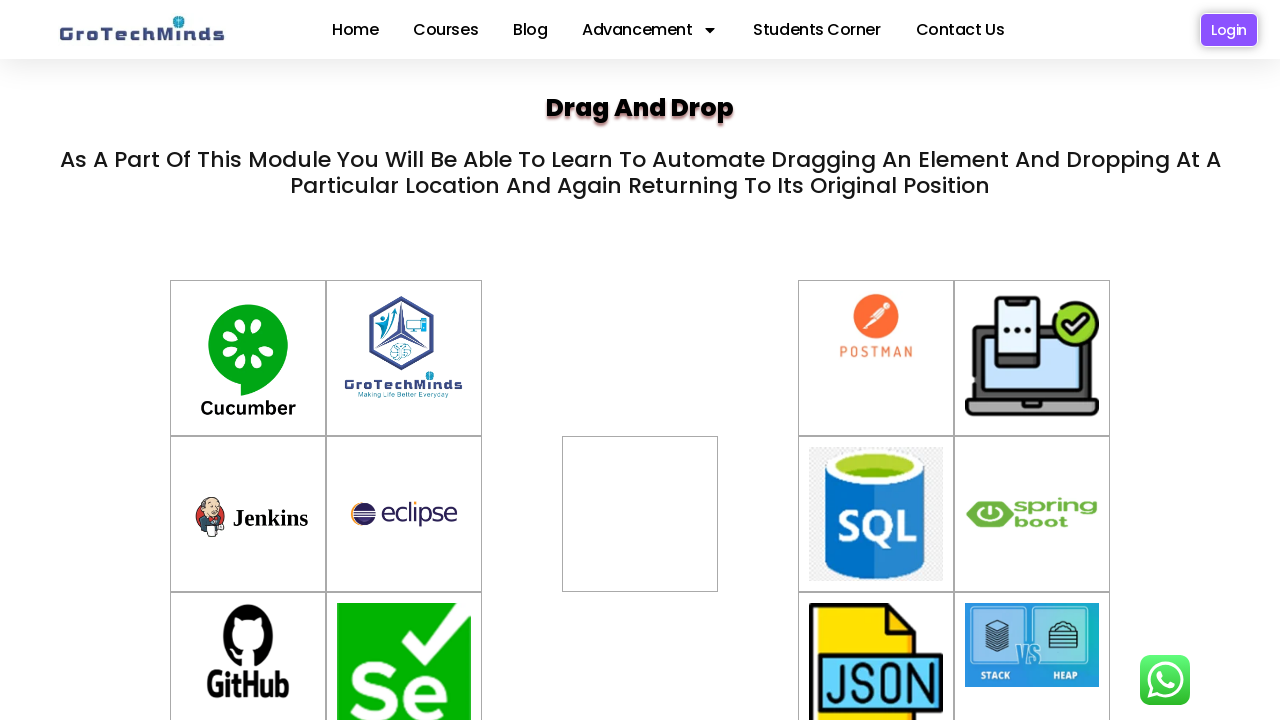

Dragged element from container to div2 at (640, 514)
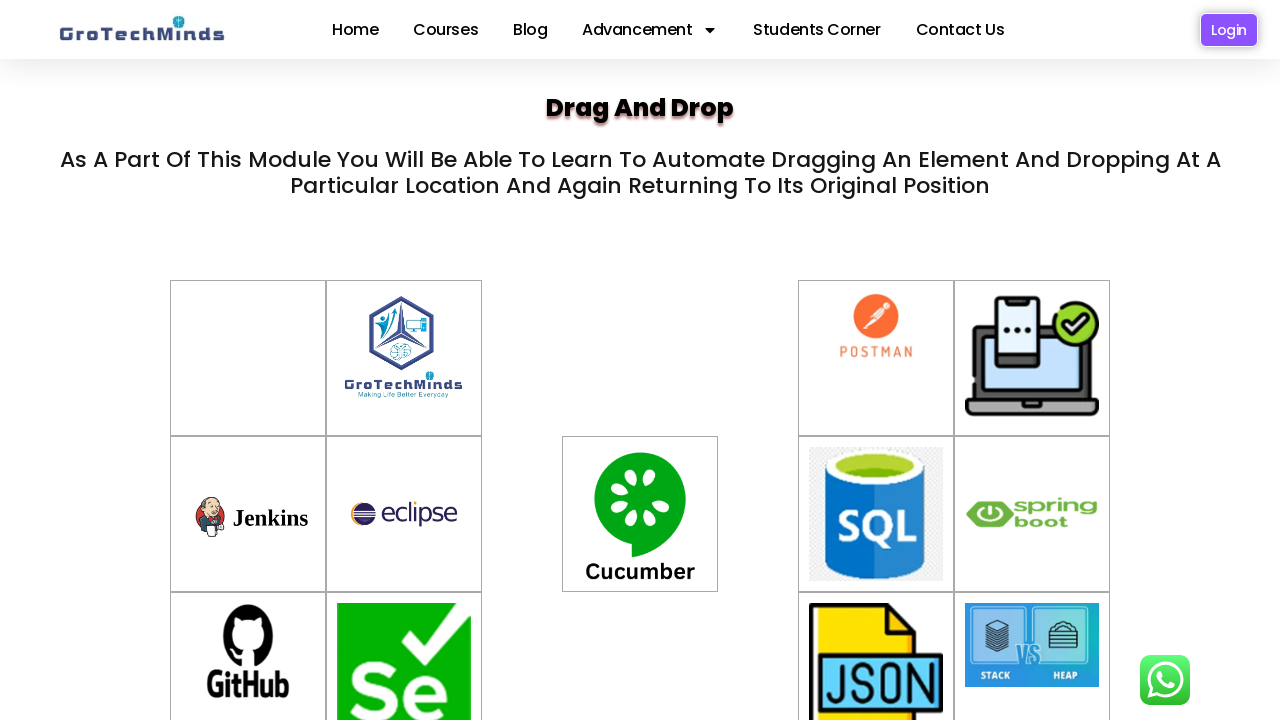

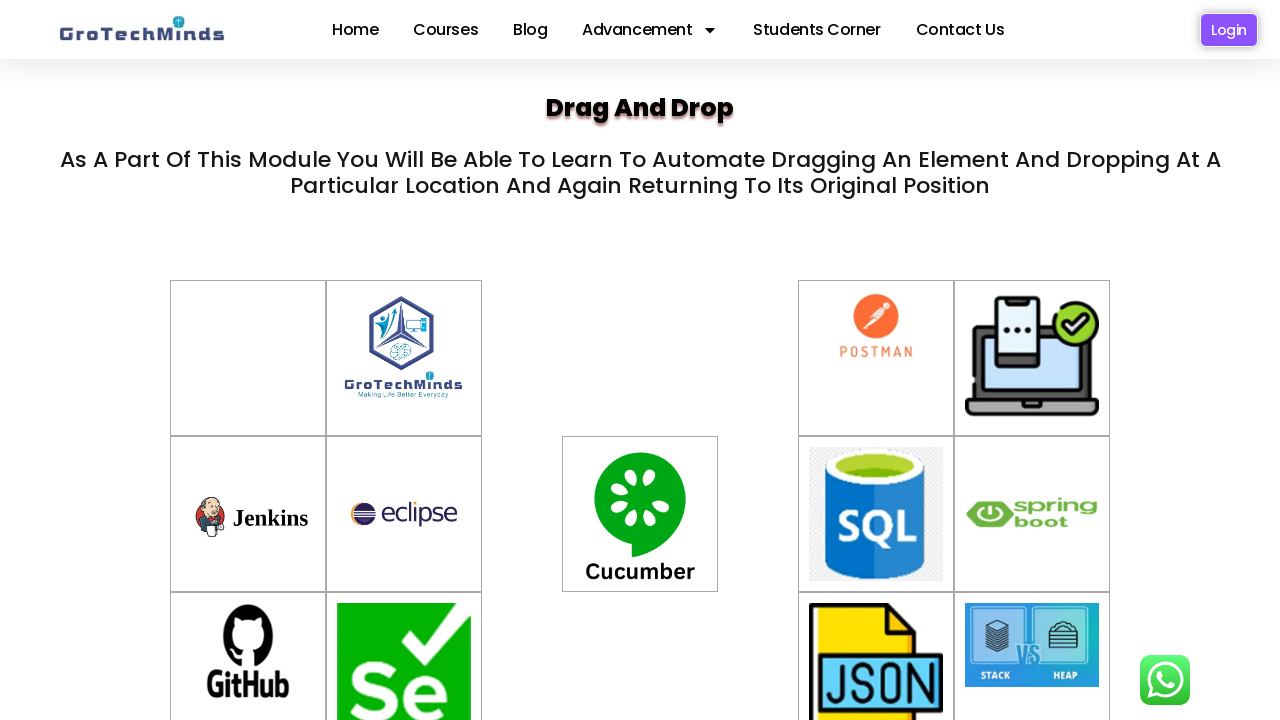